Tests double-click functionality on a button element on the test automation practice blog

Starting URL: https://testautomationpractice.blogspot.com/

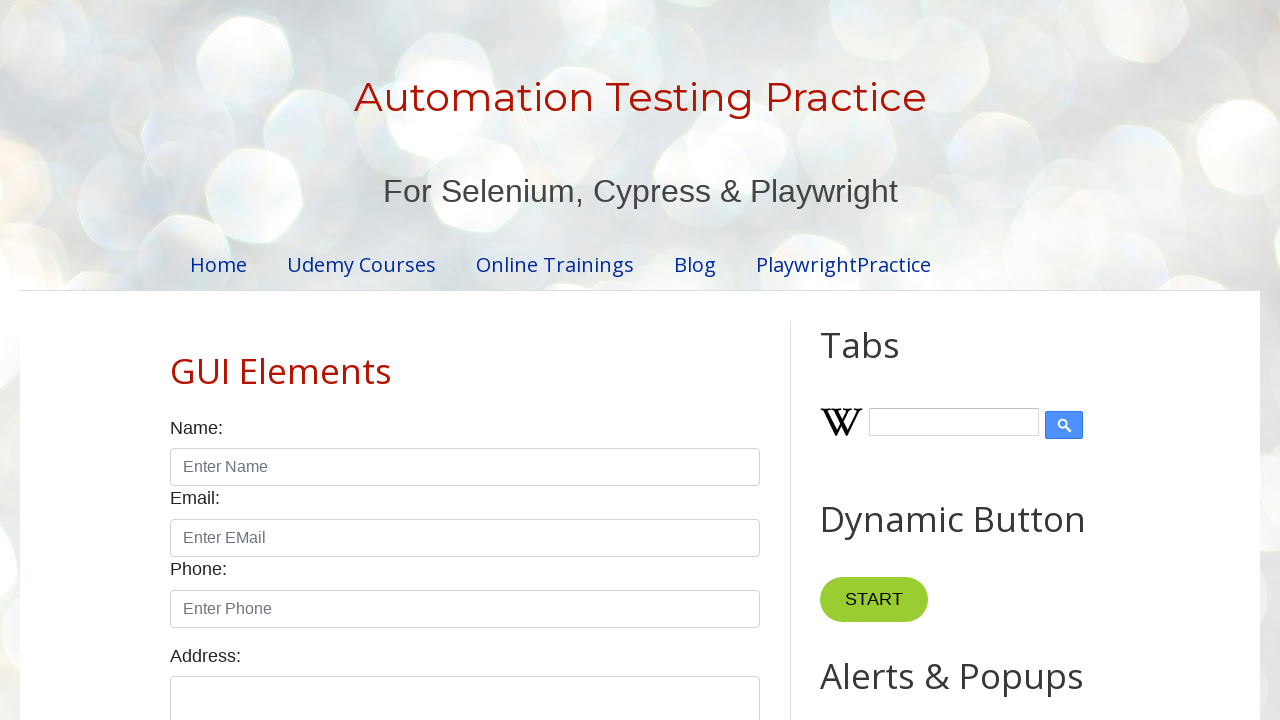

Located the double-click button element
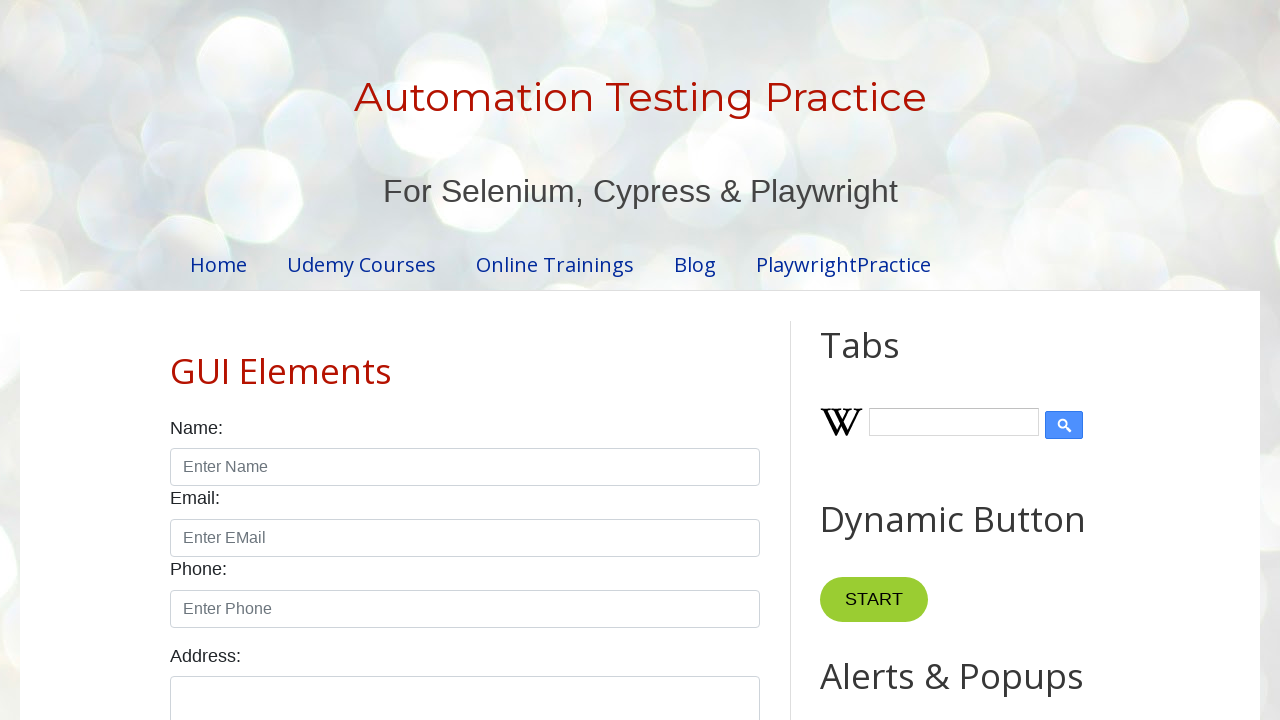

Performed double-click action on the button at (885, 360) on xpath=//*[@id='HTML10']/div[1]/button
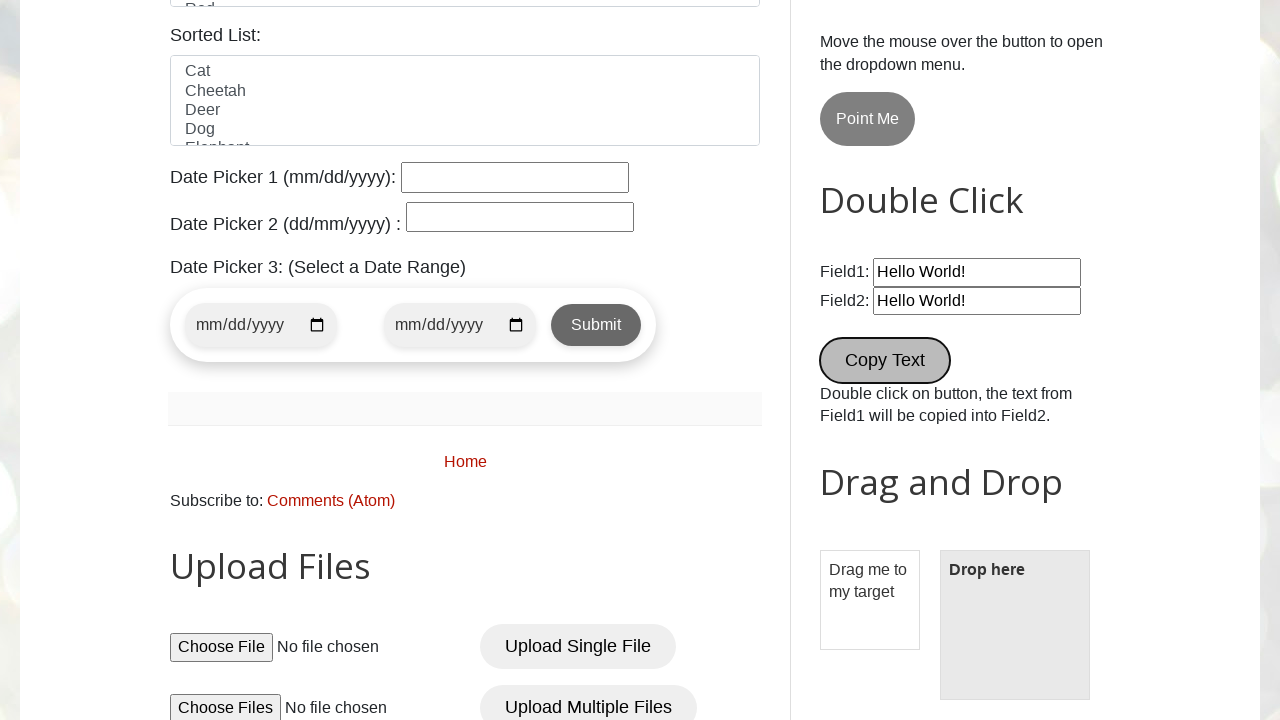

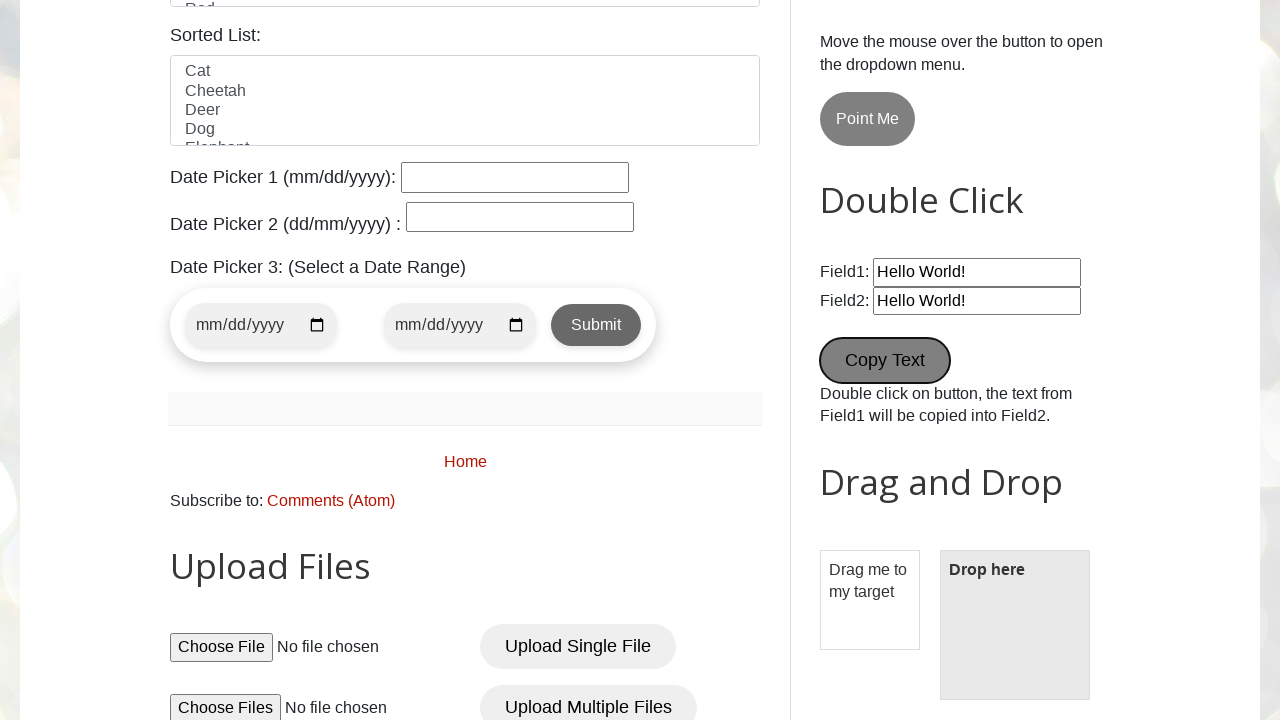